Tests that clicking the dynamic link opens a new tab navigating to the base URL.

Starting URL: https://demoqa.com/links

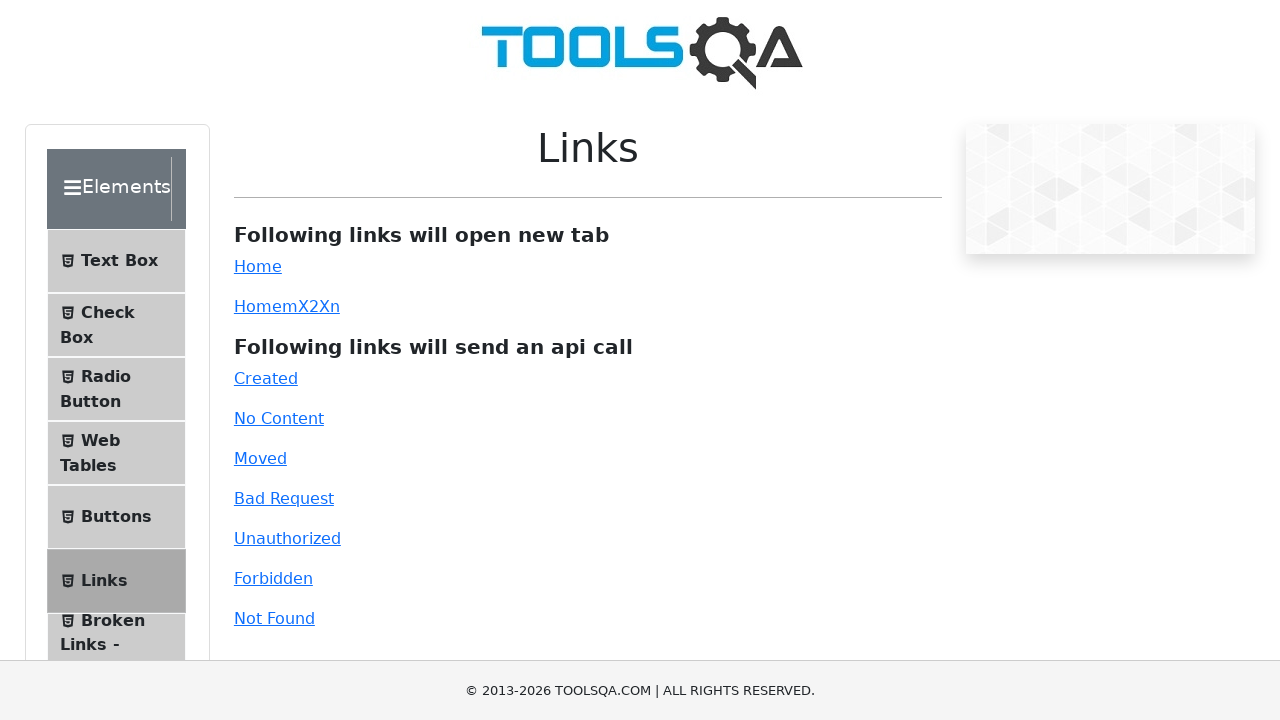

Clicked dynamic link and new page opened at (258, 306) on #dynamicLink
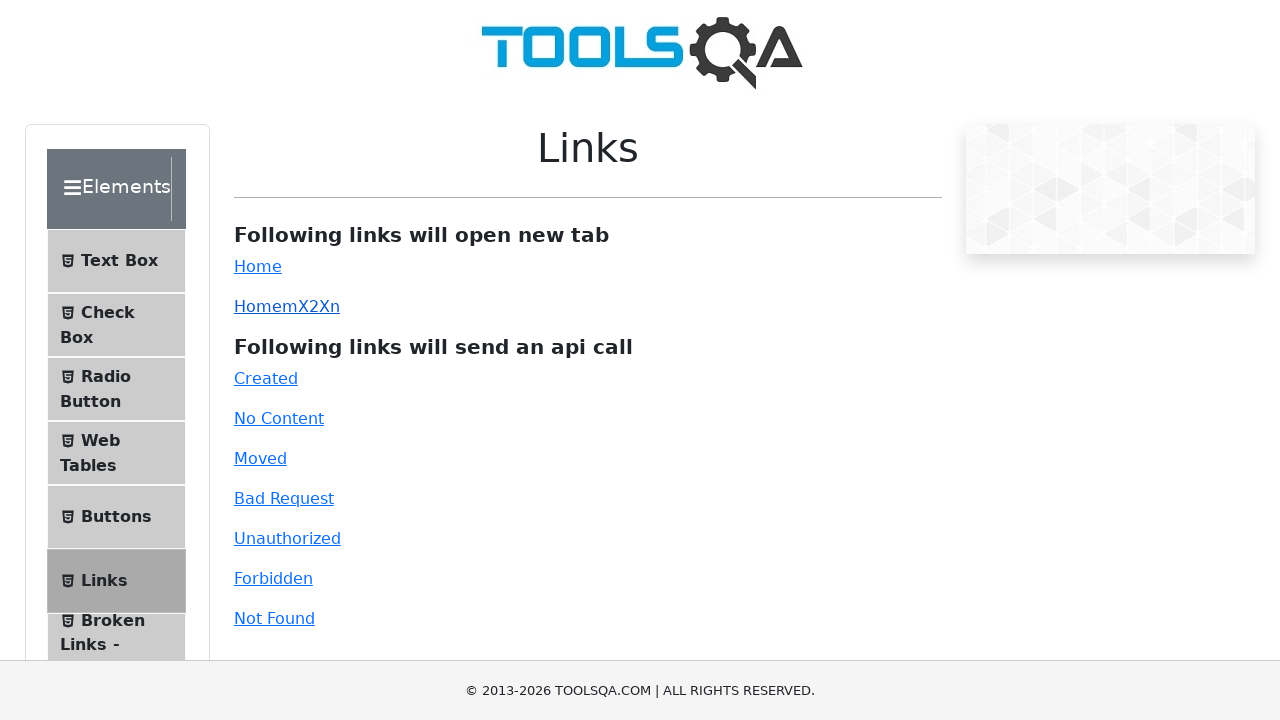

Captured new page reference
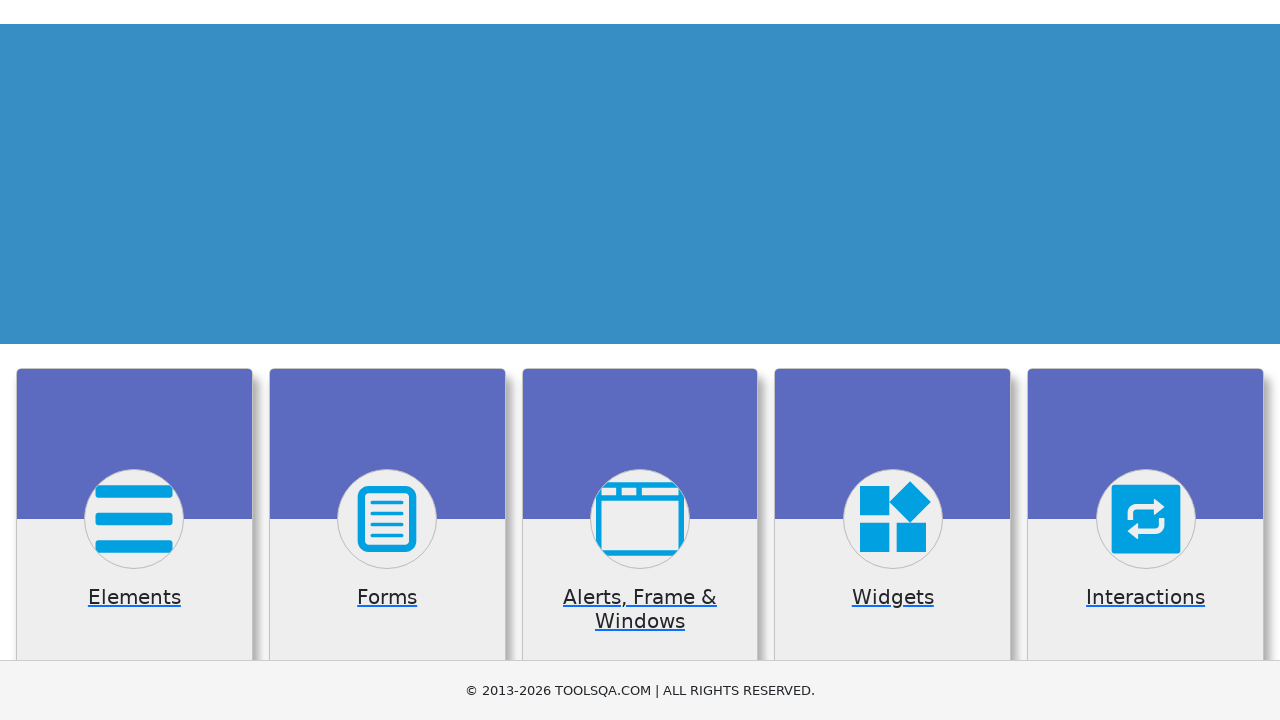

New page finished loading
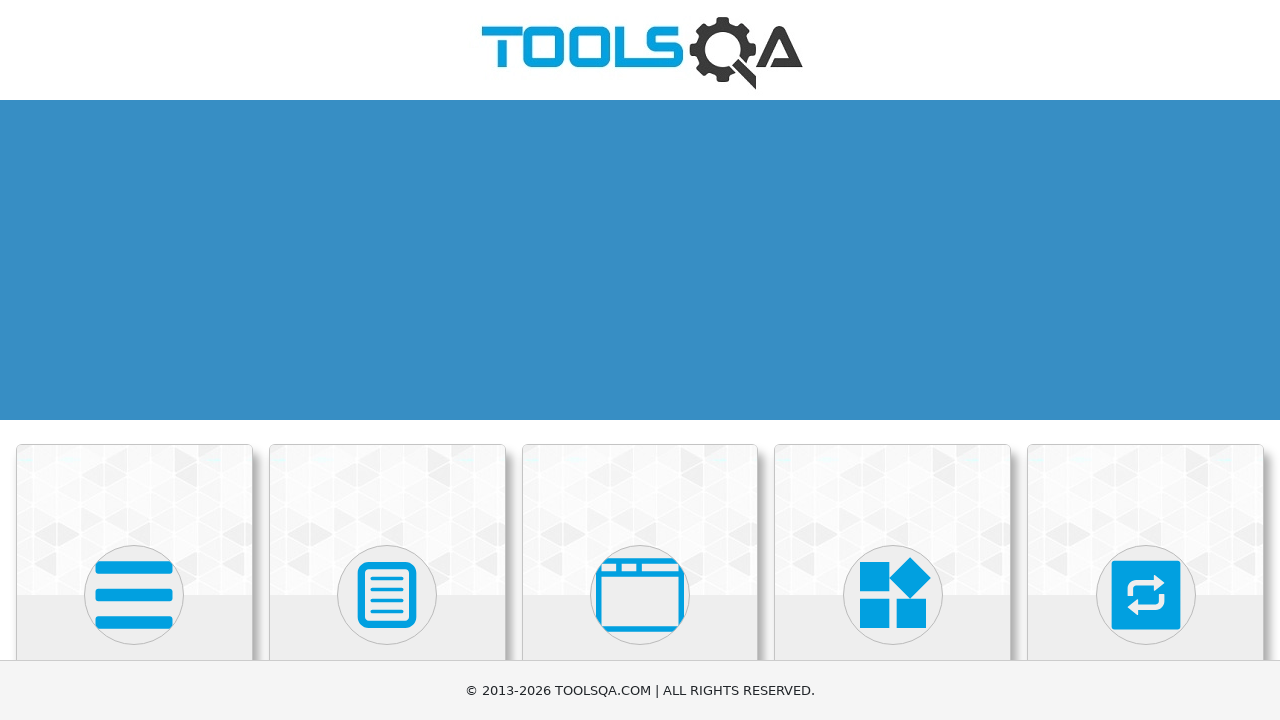

Verified new page URL is https://demoqa.com/
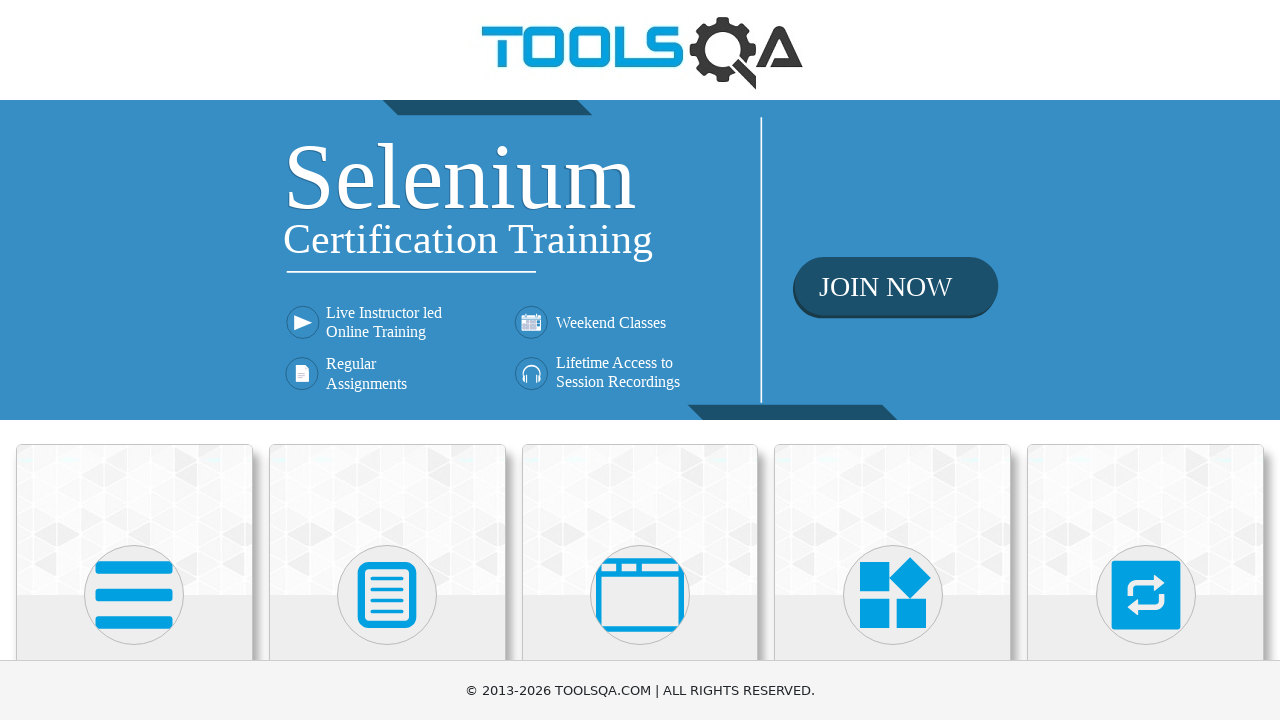

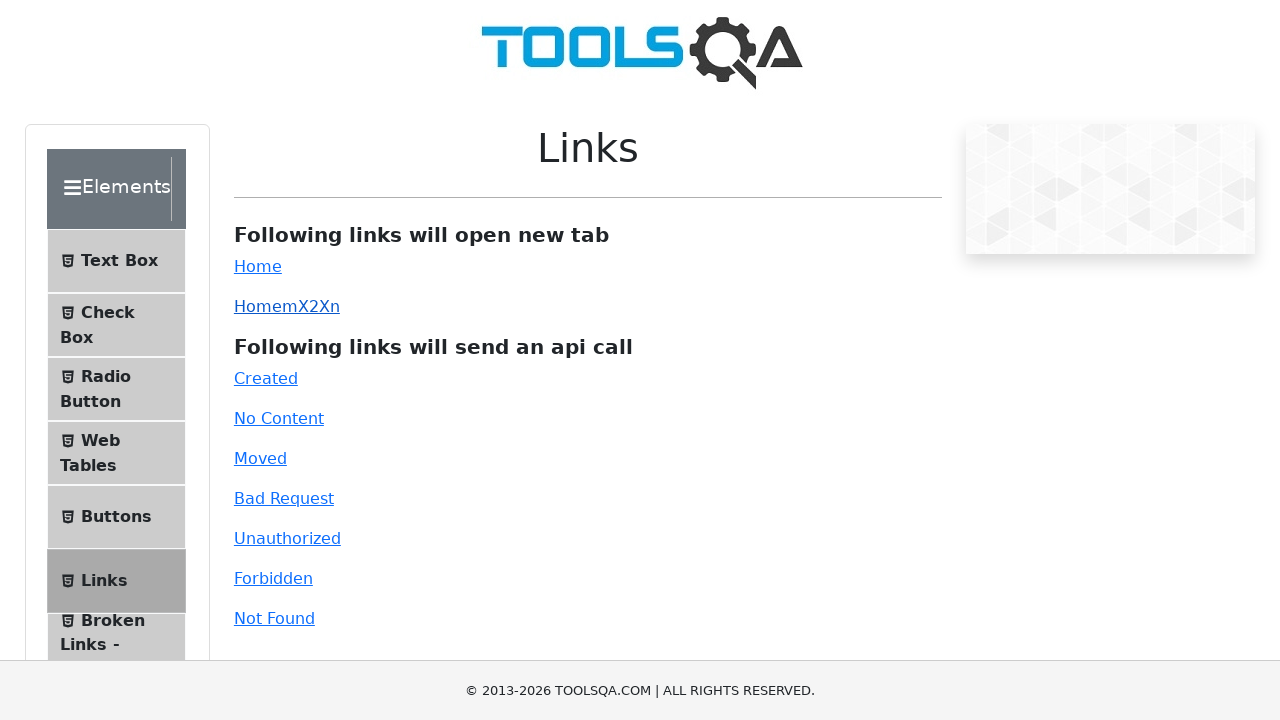